Tests button interactions including double click, right click (context click), and regular click actions.

Starting URL: https://demoqa.com/elements

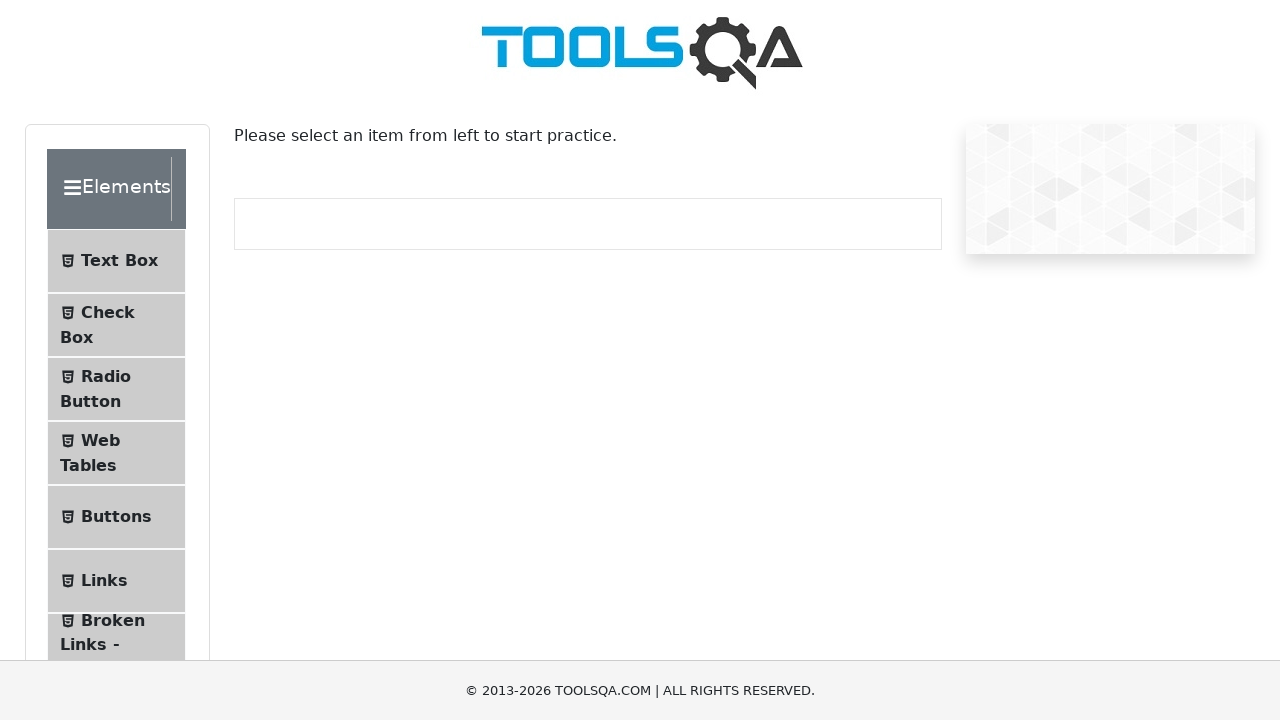

Clicked on Buttons menu item at (116, 517) on xpath=//span[contains(text(), 'Buttons')]
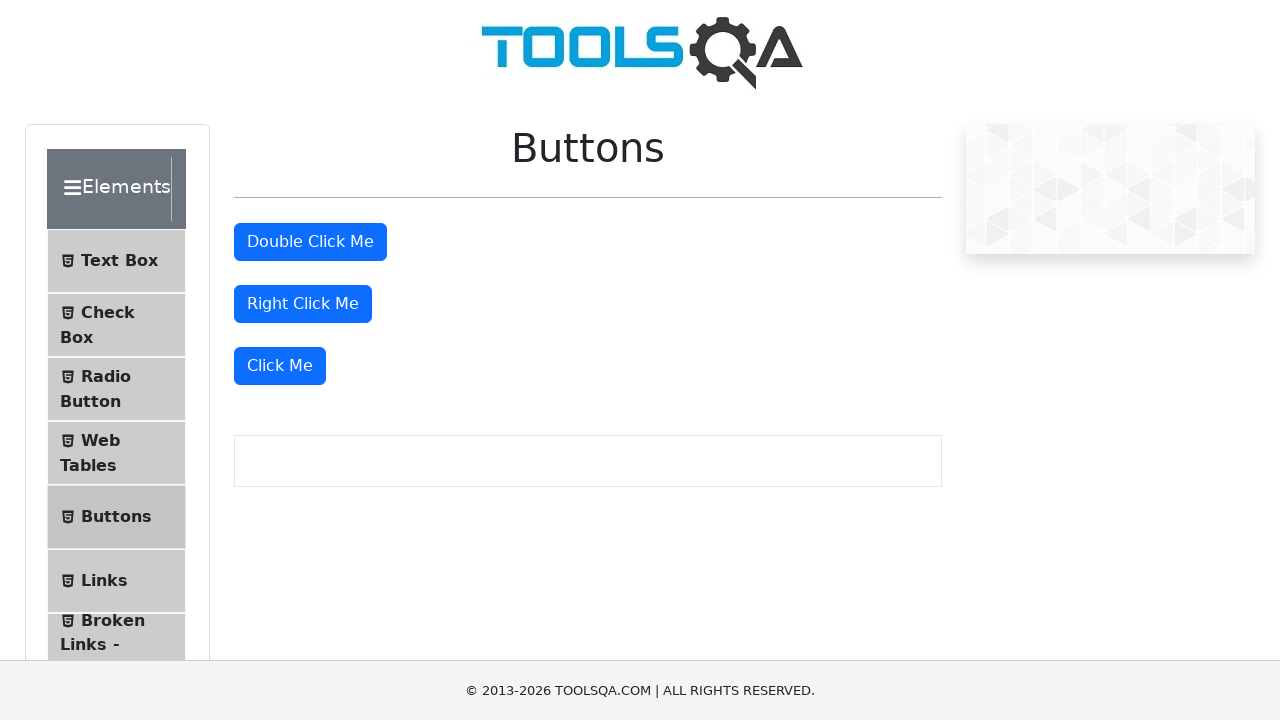

Double clicked the double click button at (310, 242) on #doubleClickBtn
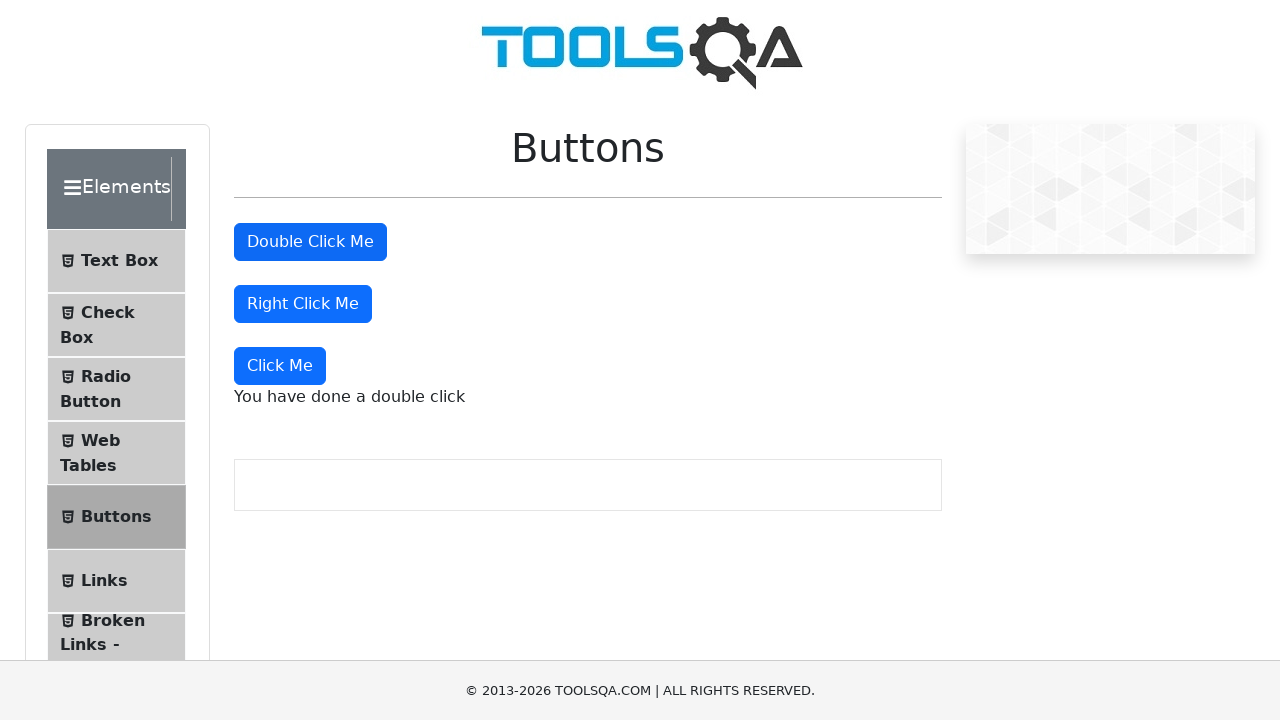

Right clicked the right click button at (303, 304) on #rightClickBtn
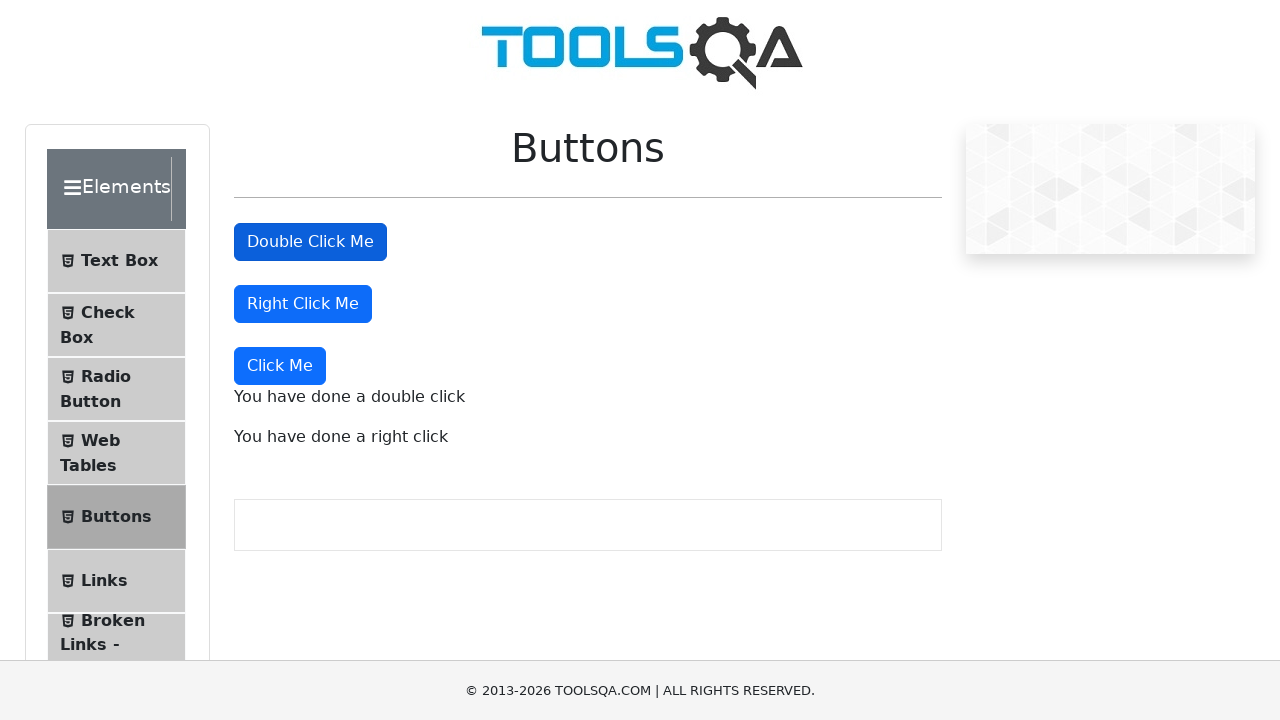

Clicked the Click Me button at (280, 366) on xpath=//button[text()='Click Me']
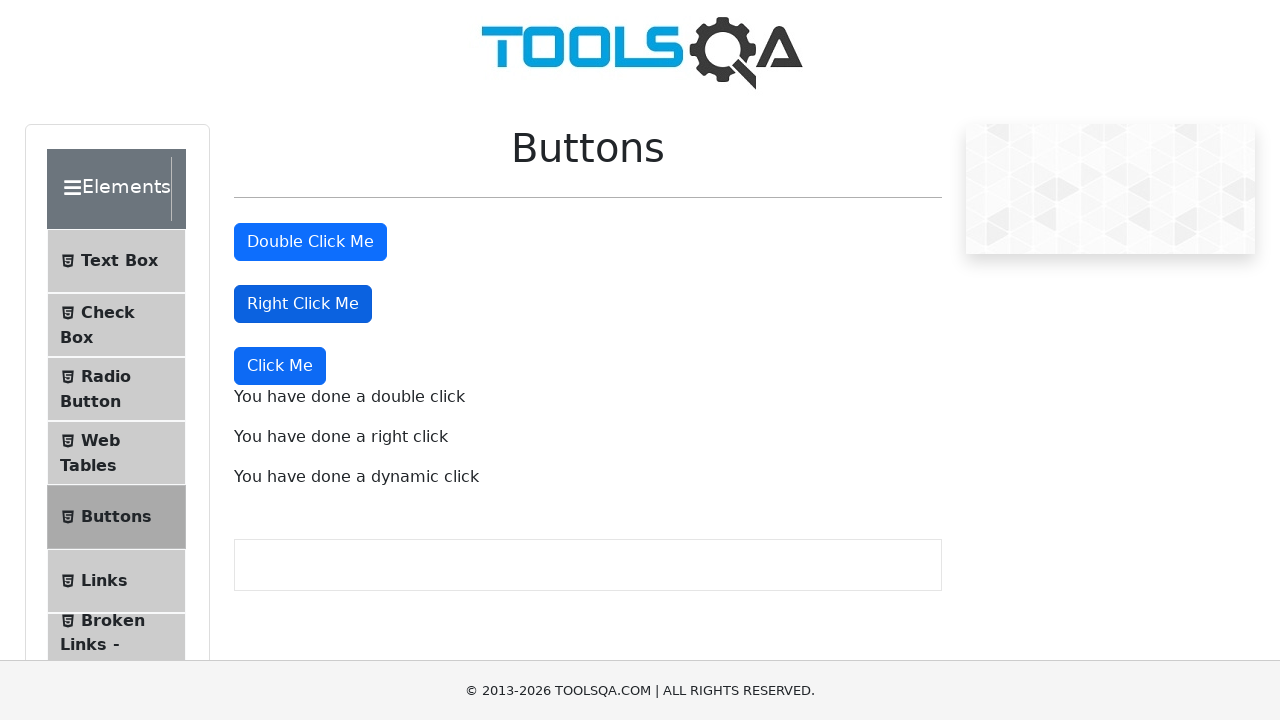

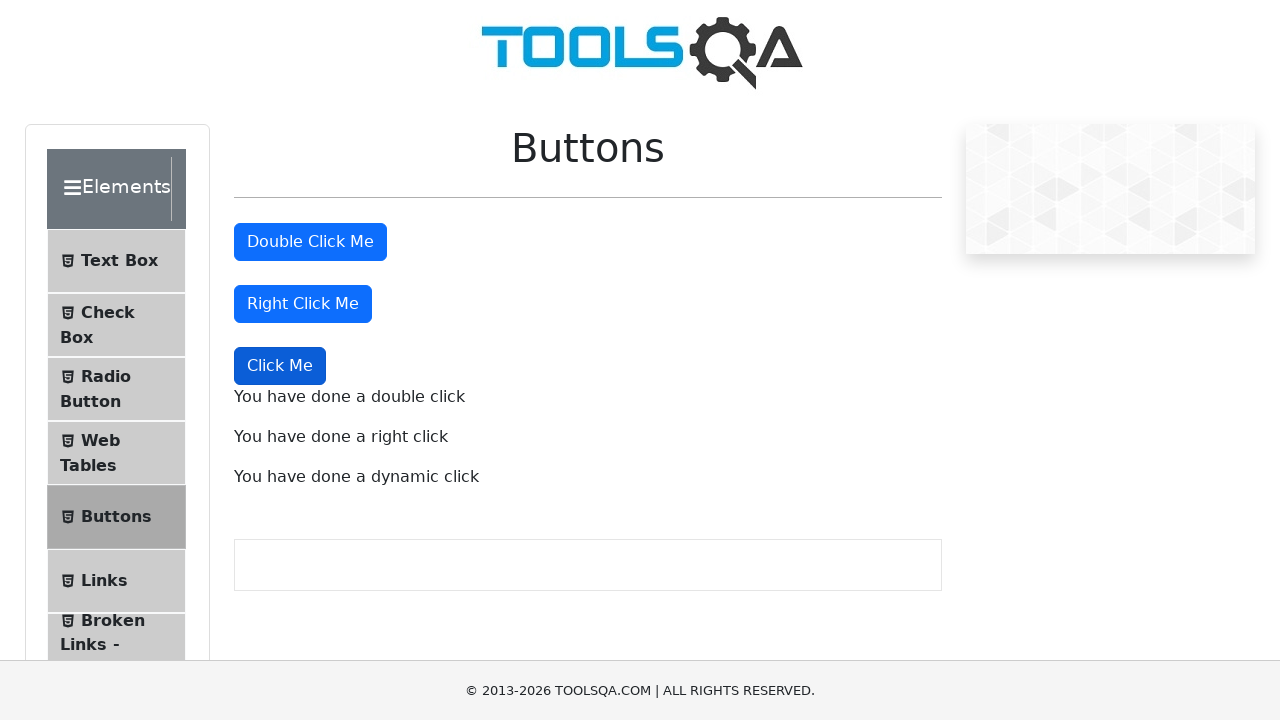